Navigates to the Rahul Shetty Academy Selenium Practice e-commerce page to verify it loads correctly

Starting URL: https://rahulshettyacademy.com/seleniumPractise/#/

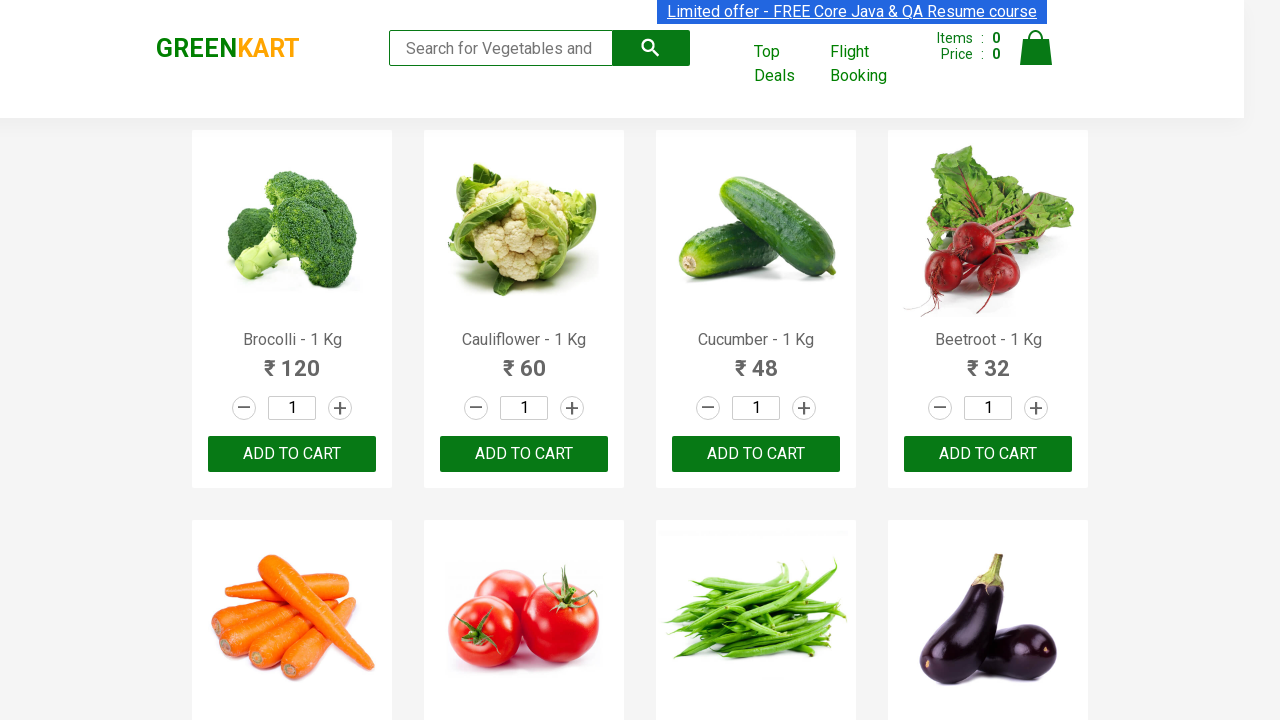

Waited for brand element to load on Rahul Shetty Academy Selenium Practice page
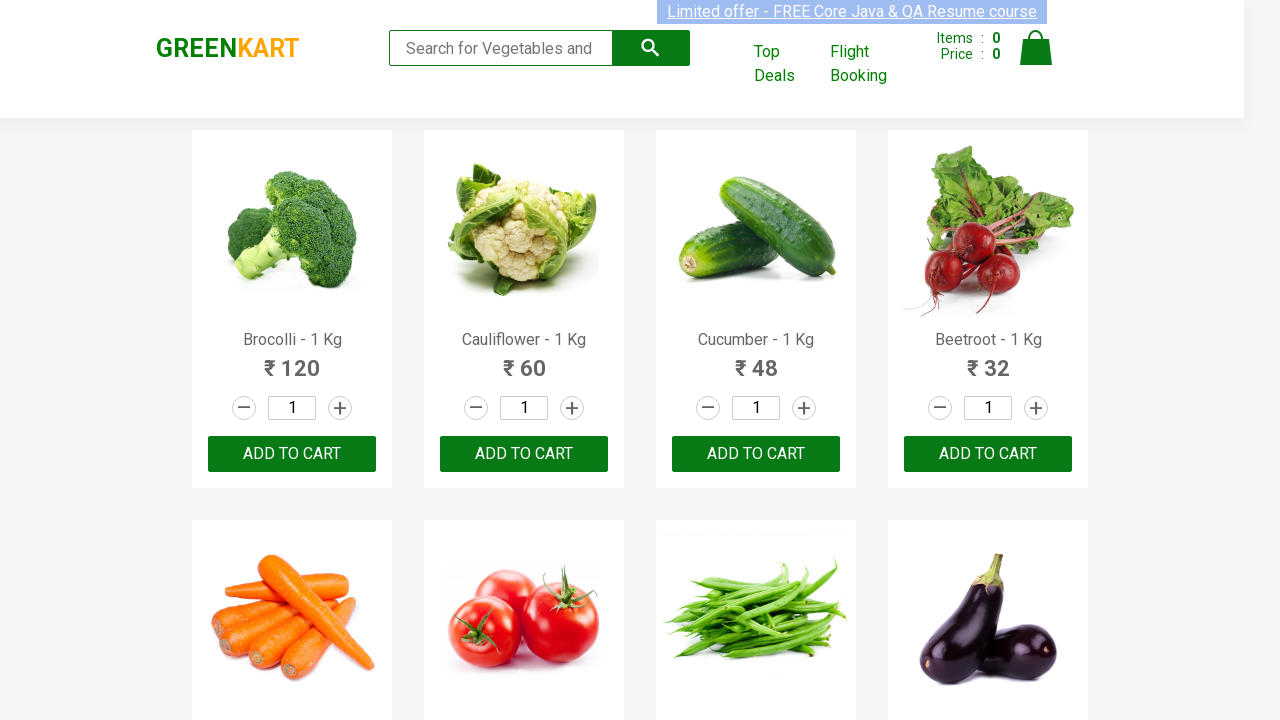

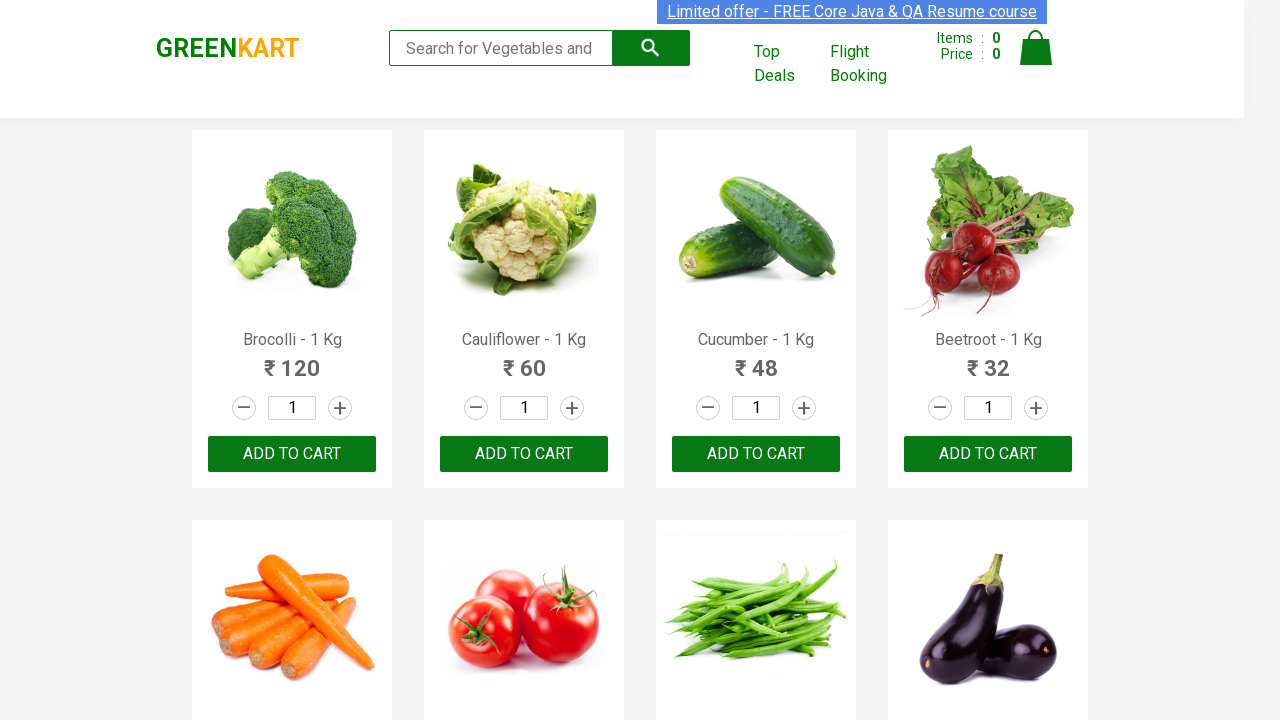